Tests dropdown selection by selecting a country value from a dropdown menu

Starting URL: https://testautomationpractice.blogspot.com/

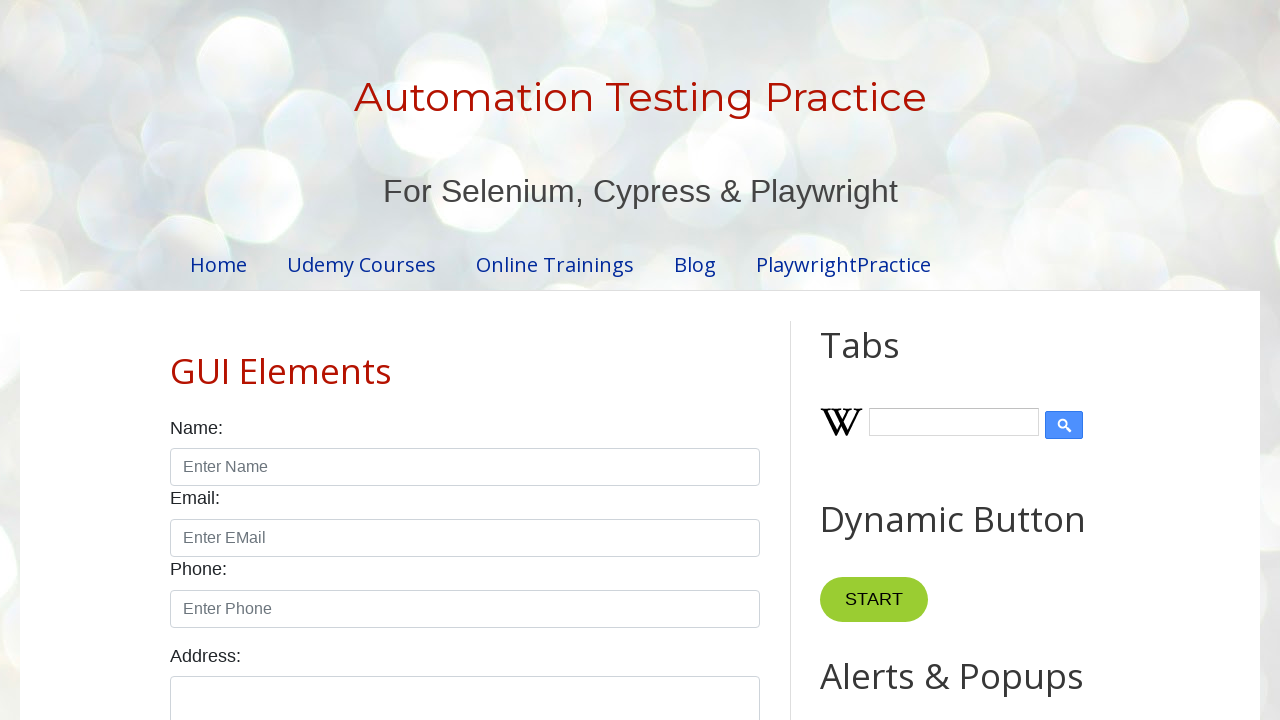

Navigated to test automation practice website
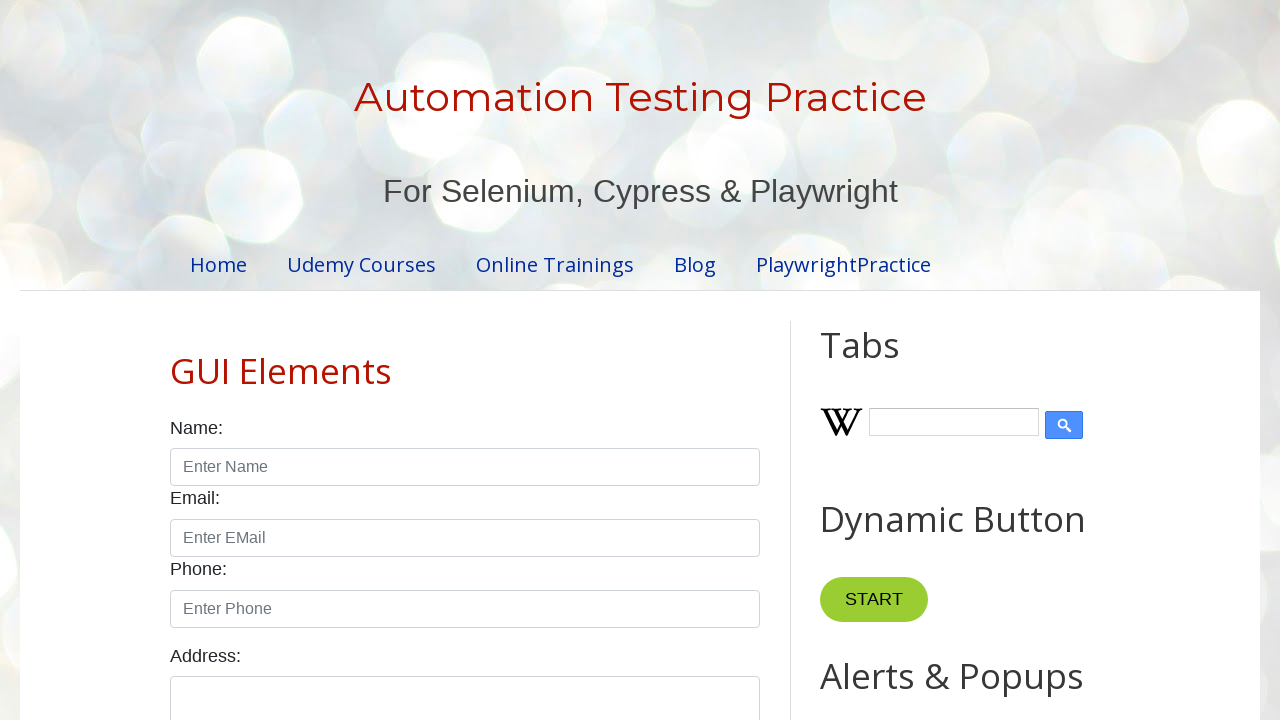

Selected 'india' from country dropdown on #country
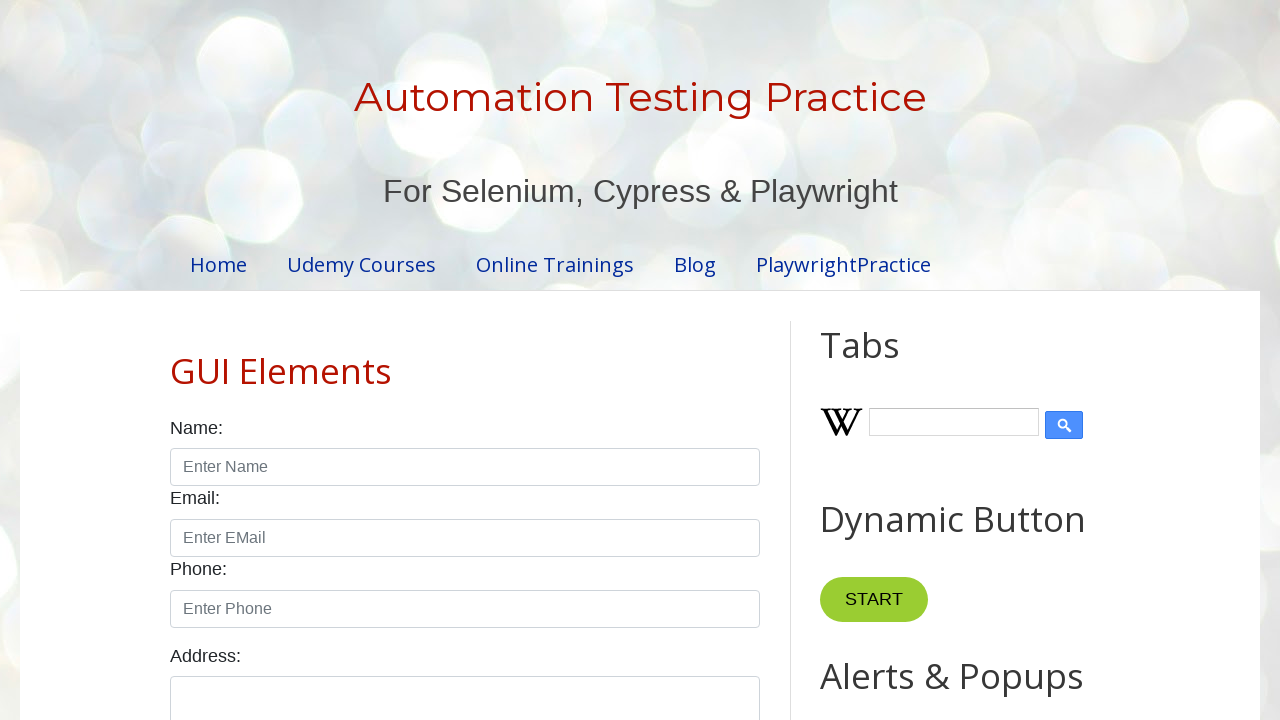

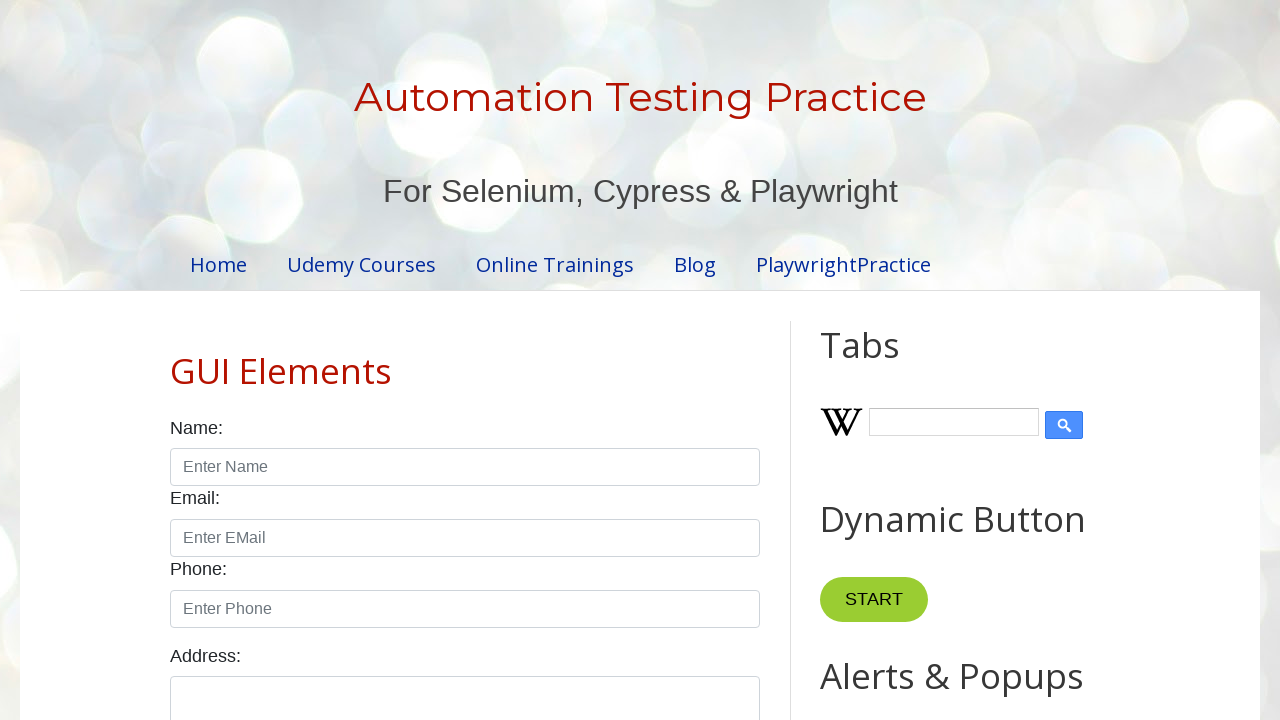